Tests that leading spaces are removed from todo text on save

Starting URL: https://todomvc.com/examples/typescript-angular/#/

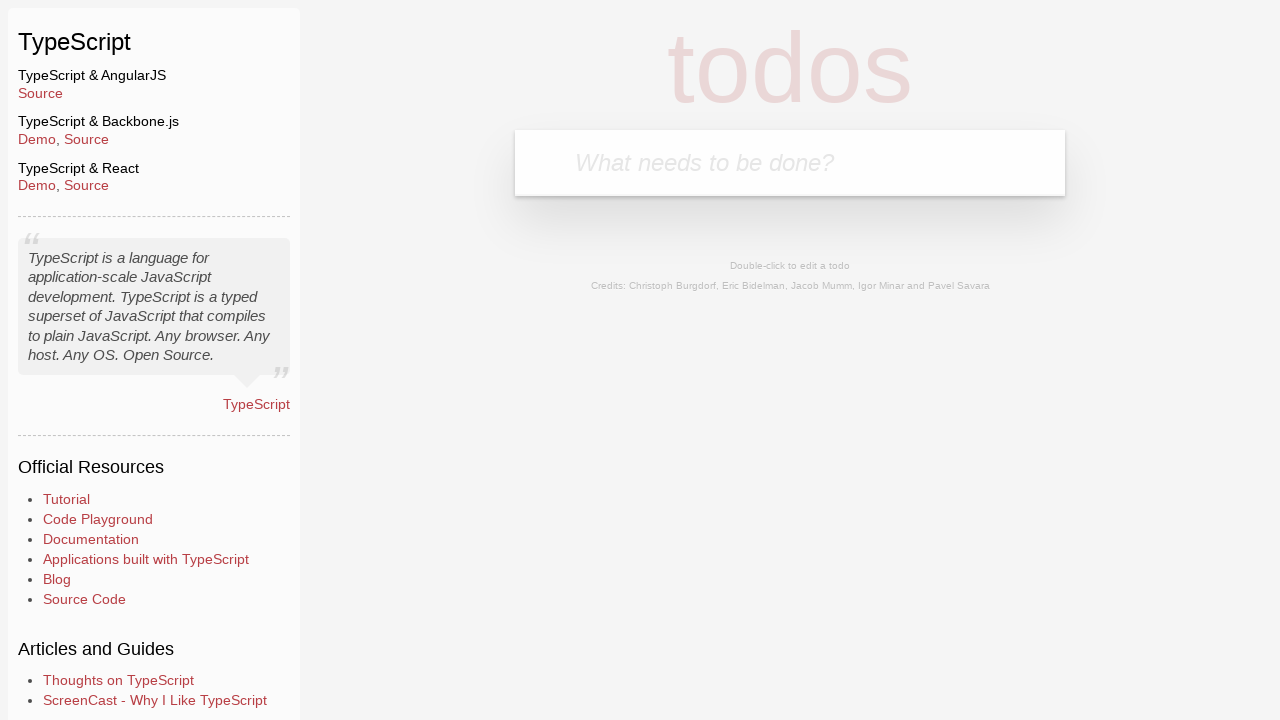

Filled new todo field with 'Lorem' on .new-todo
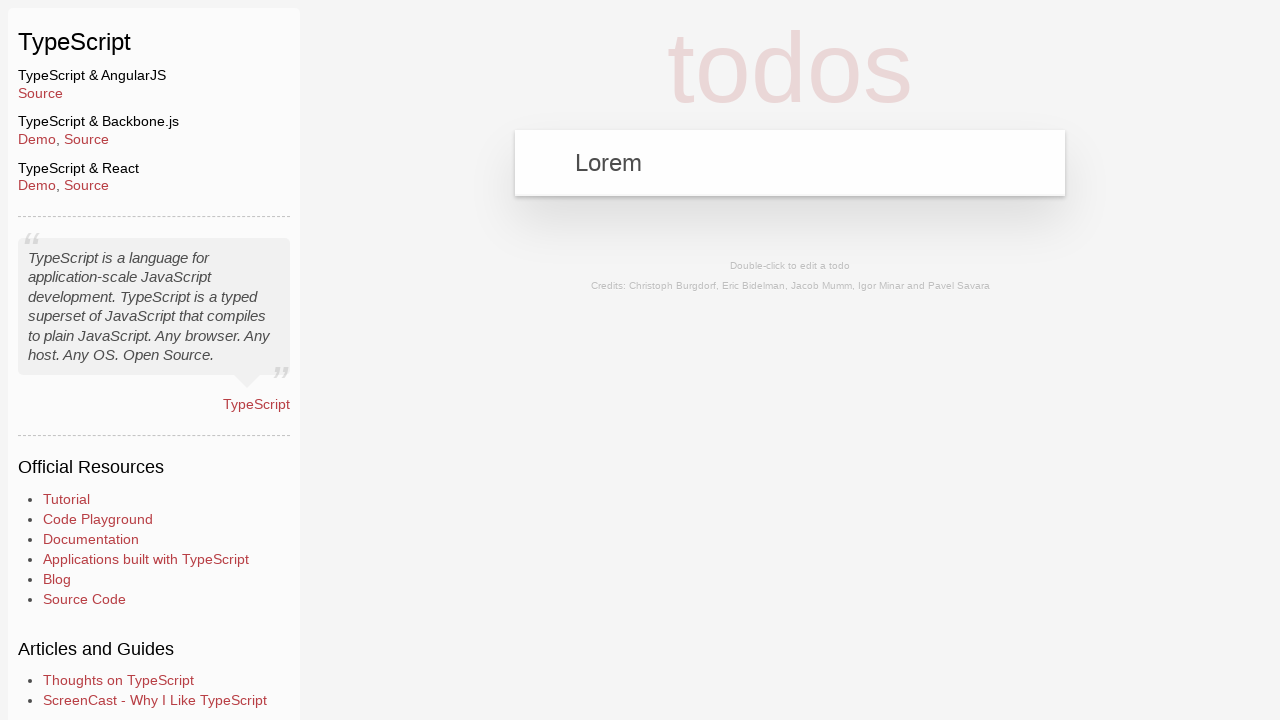

Pressed Enter to add todo on .new-todo
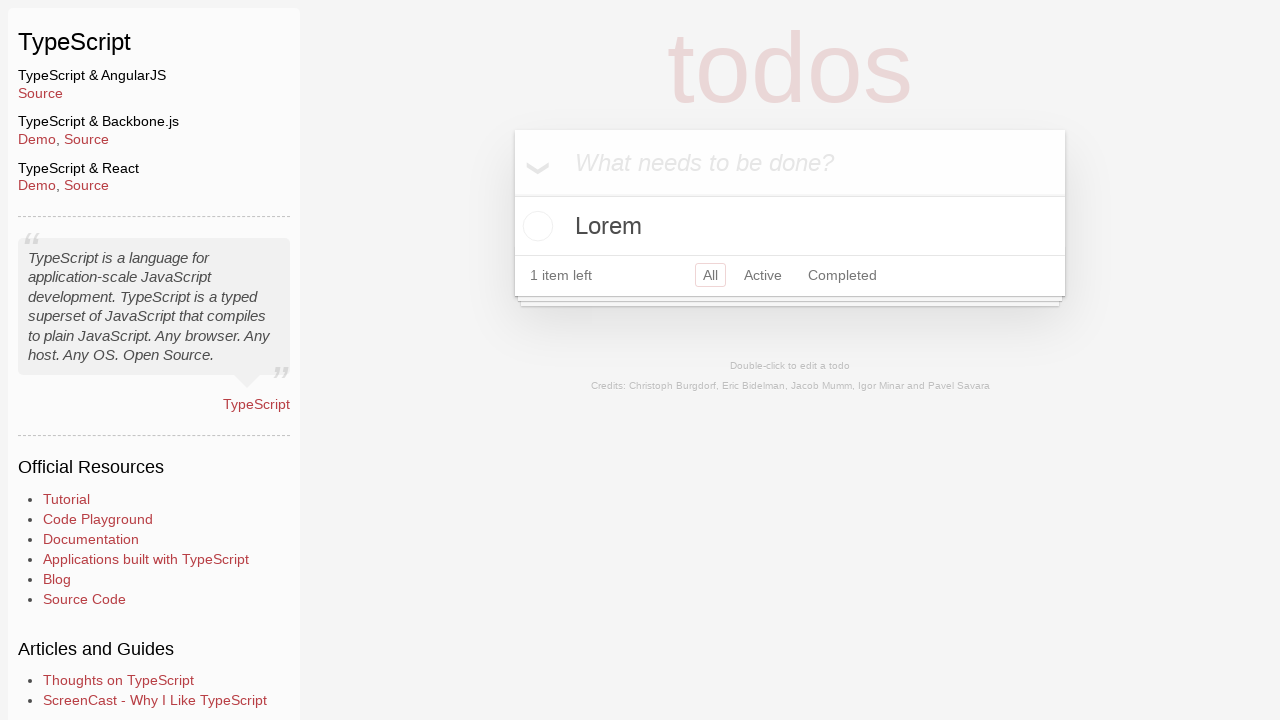

Double-clicked todo to enter edit mode at (790, 226) on text=Lorem
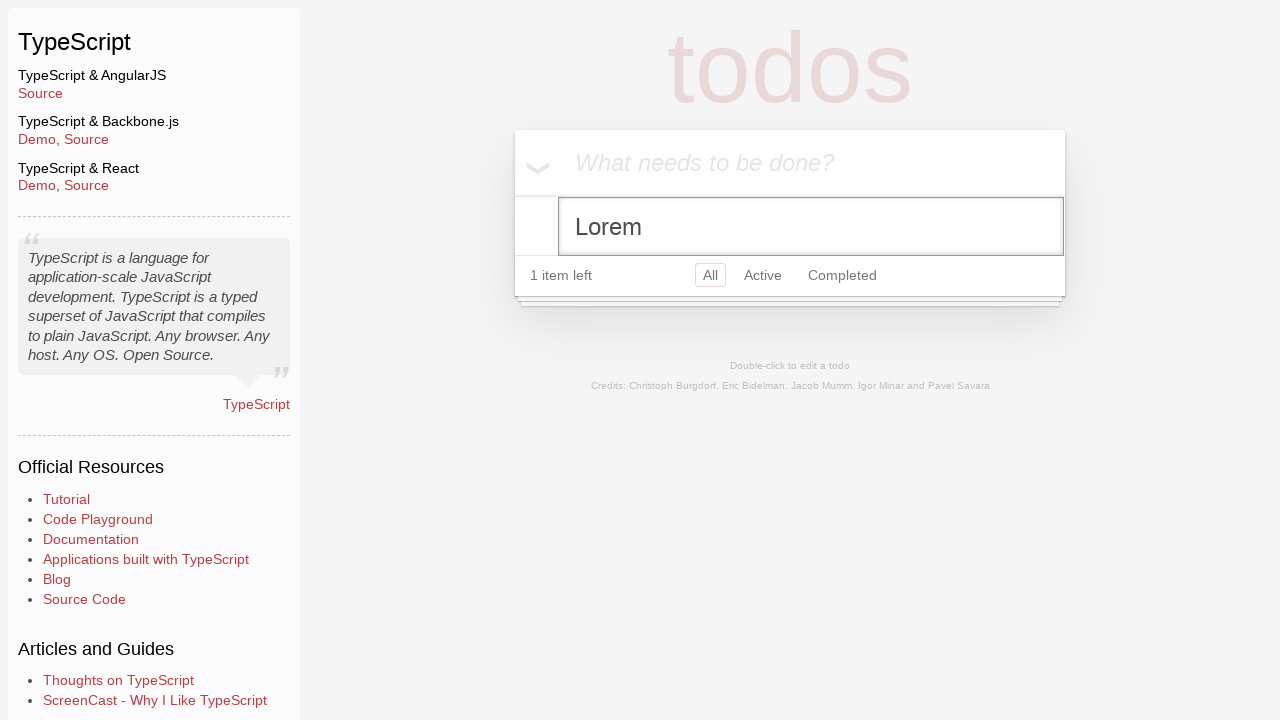

Filled edit field with '   Ipsum' (3 leading spaces) on .todo-list li.editing .edit
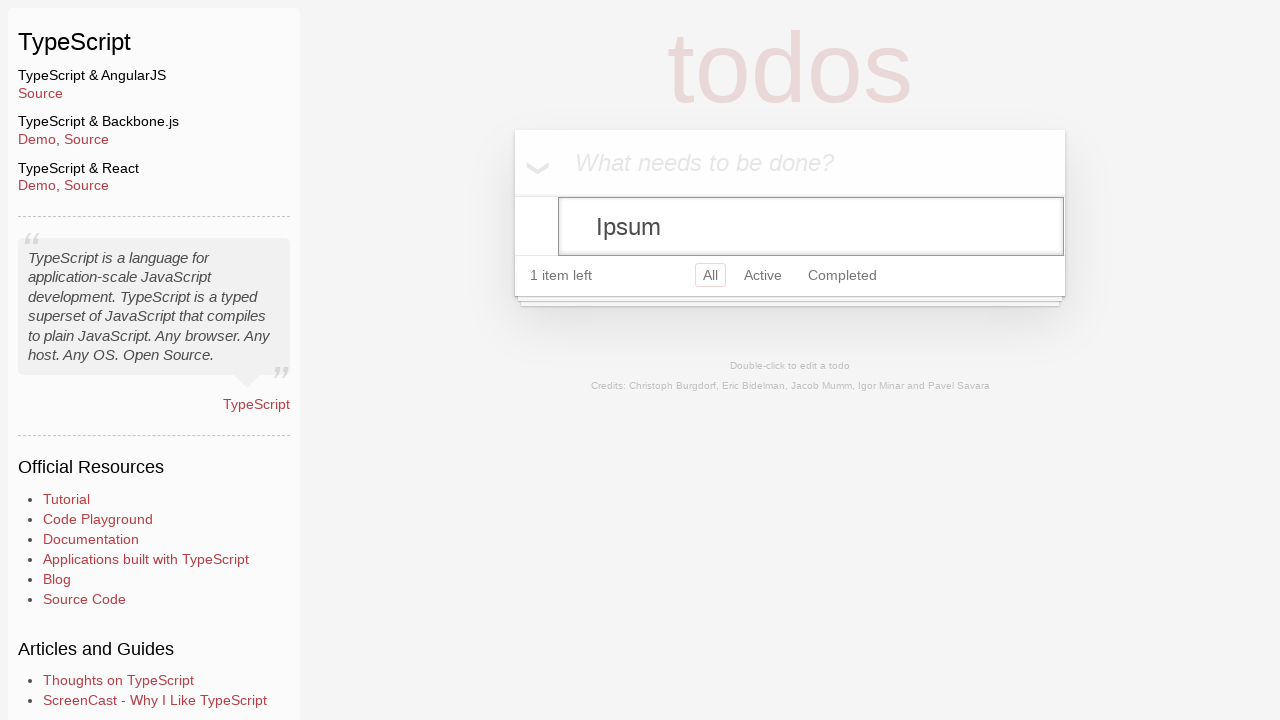

Clicked header to save todo changes at (790, 163) on .header
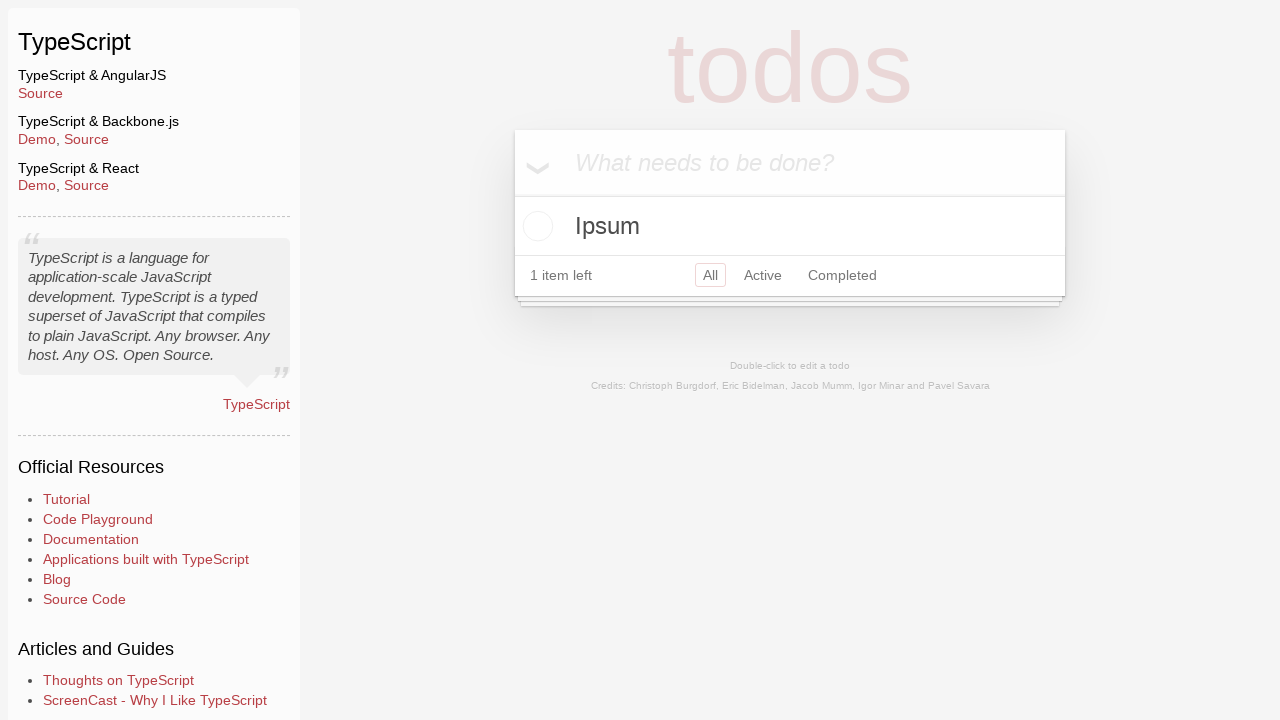

Verified that leading spaces were removed and 'Ipsum' is displayed
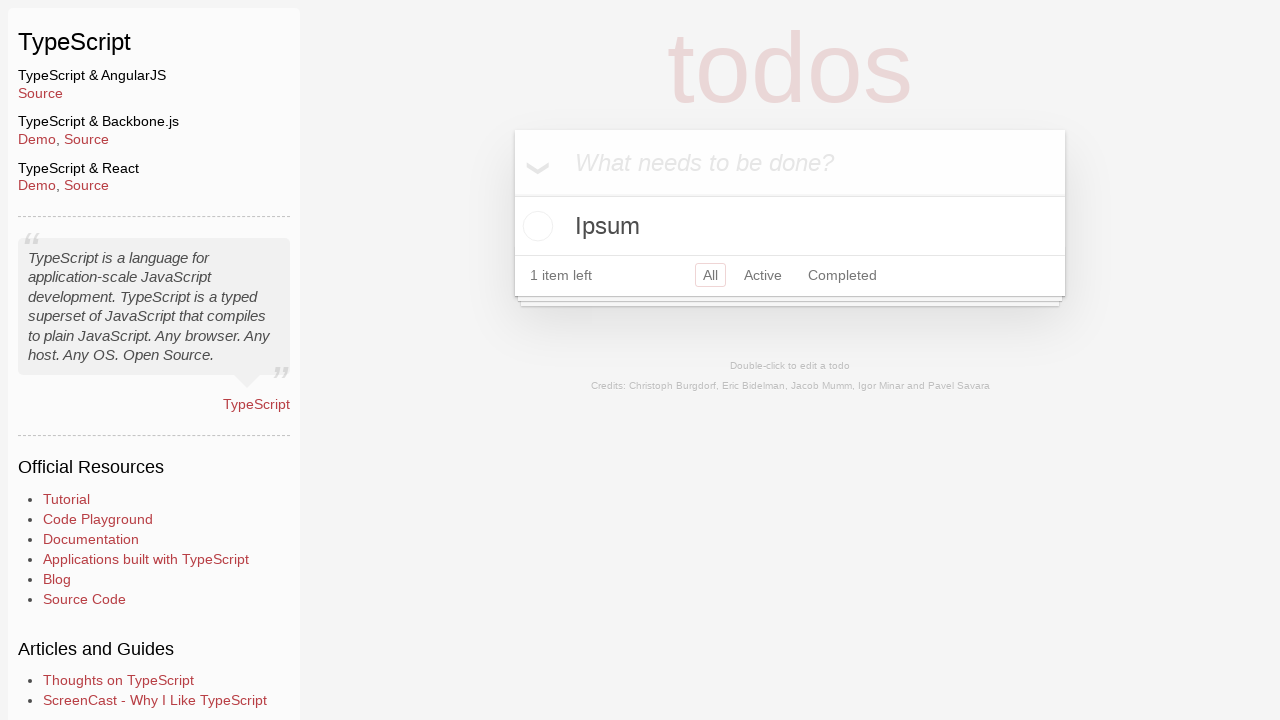

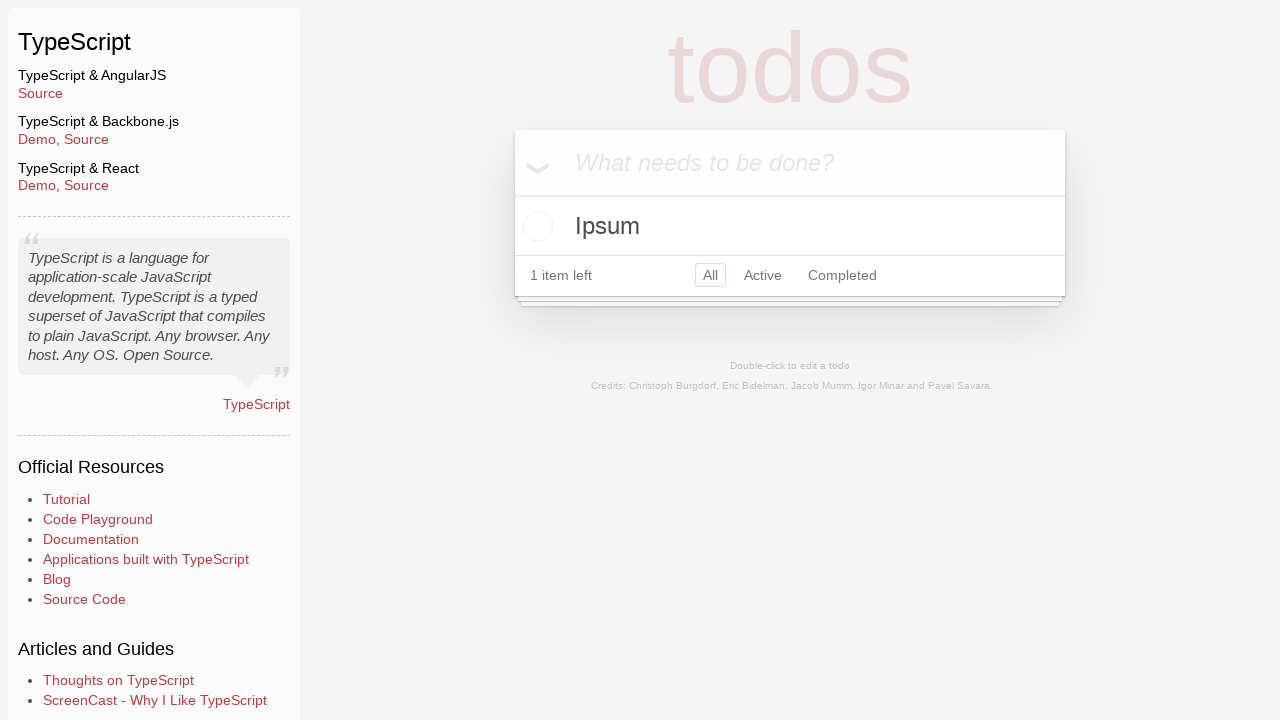